Tests navigation from the main web3 page to the Blogs page (Medium) and Careers page (Notion), verifying that links open in new tabs and navigate to expected URLs

Starting URL: https://web3.getstan.app/

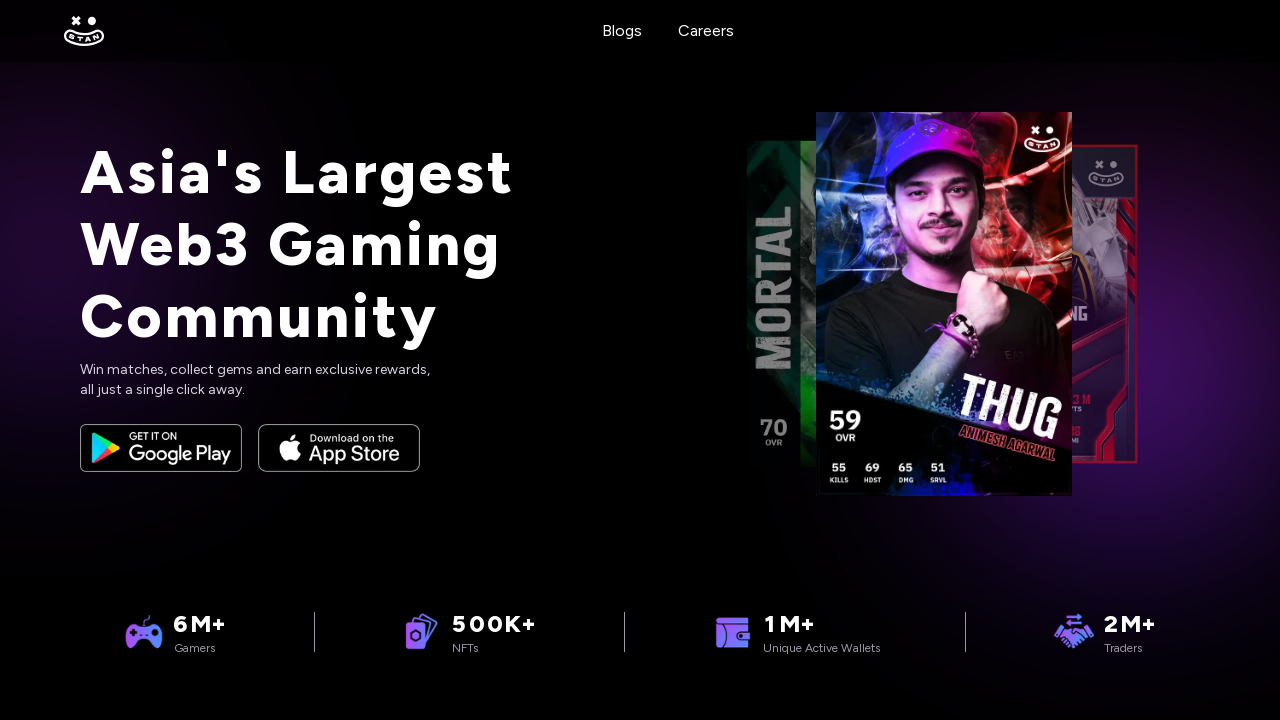

Clicked on Blogs link at (622, 31) on section > div > a:nth-child(1)
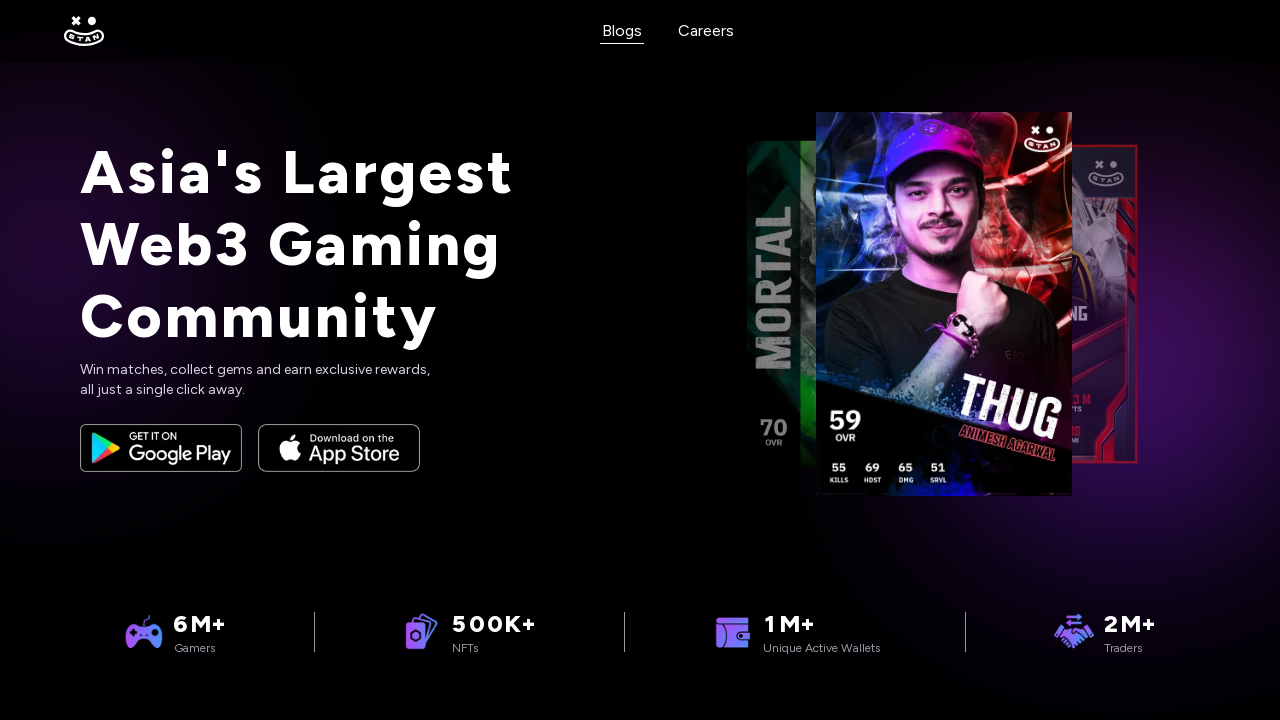

Clicked Blogs link and new tab opened at (622, 31) on section > div > a:nth-child(1)
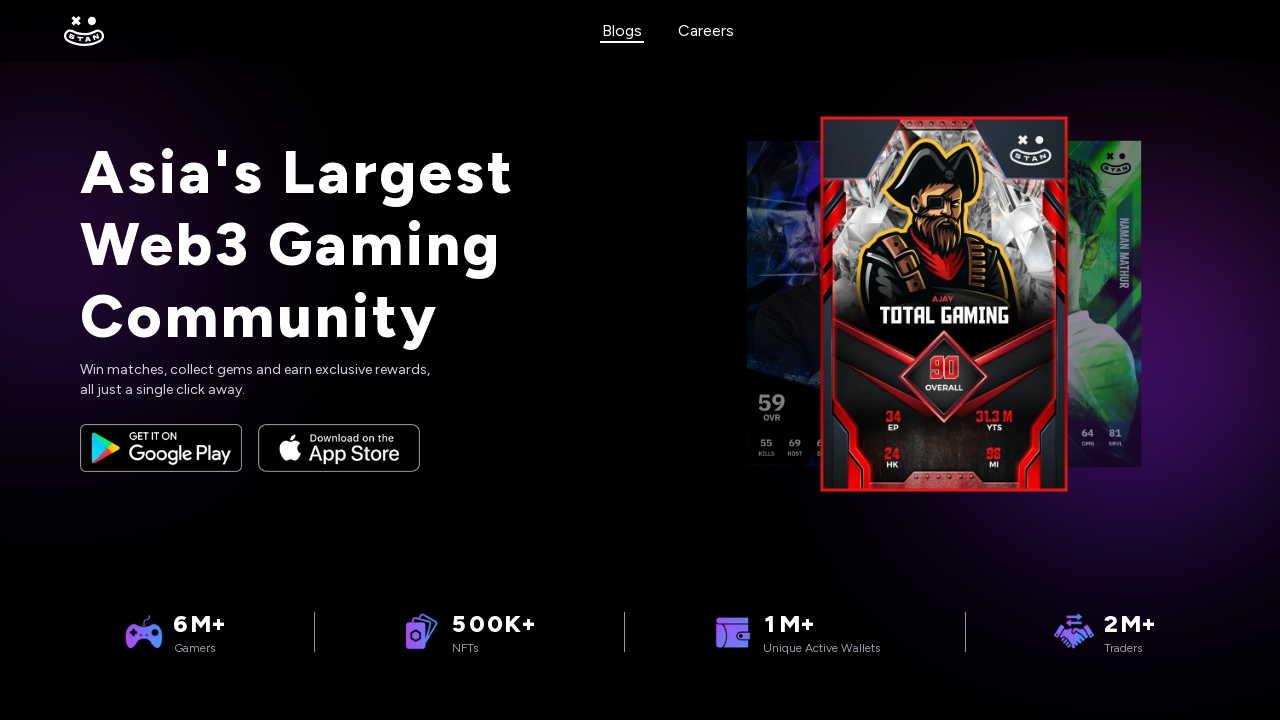

Blogs page loaded successfully
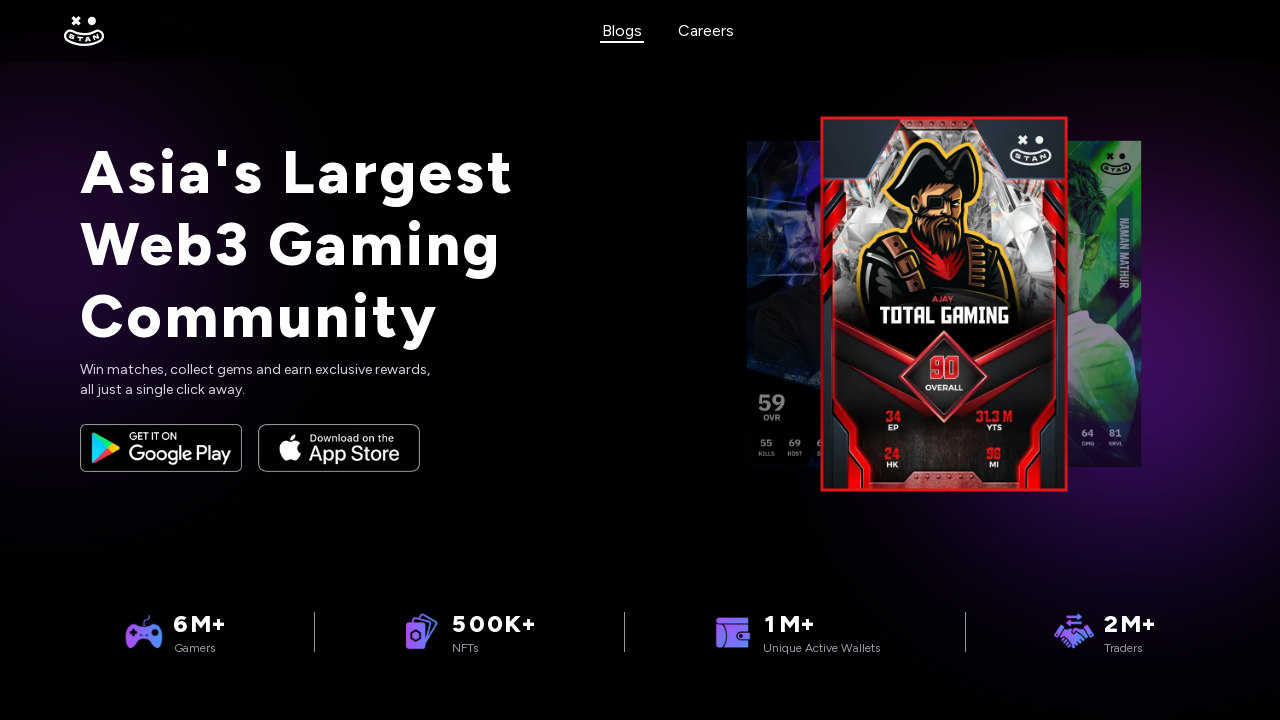

Verified blogs URL: https://medium.com/stan-app
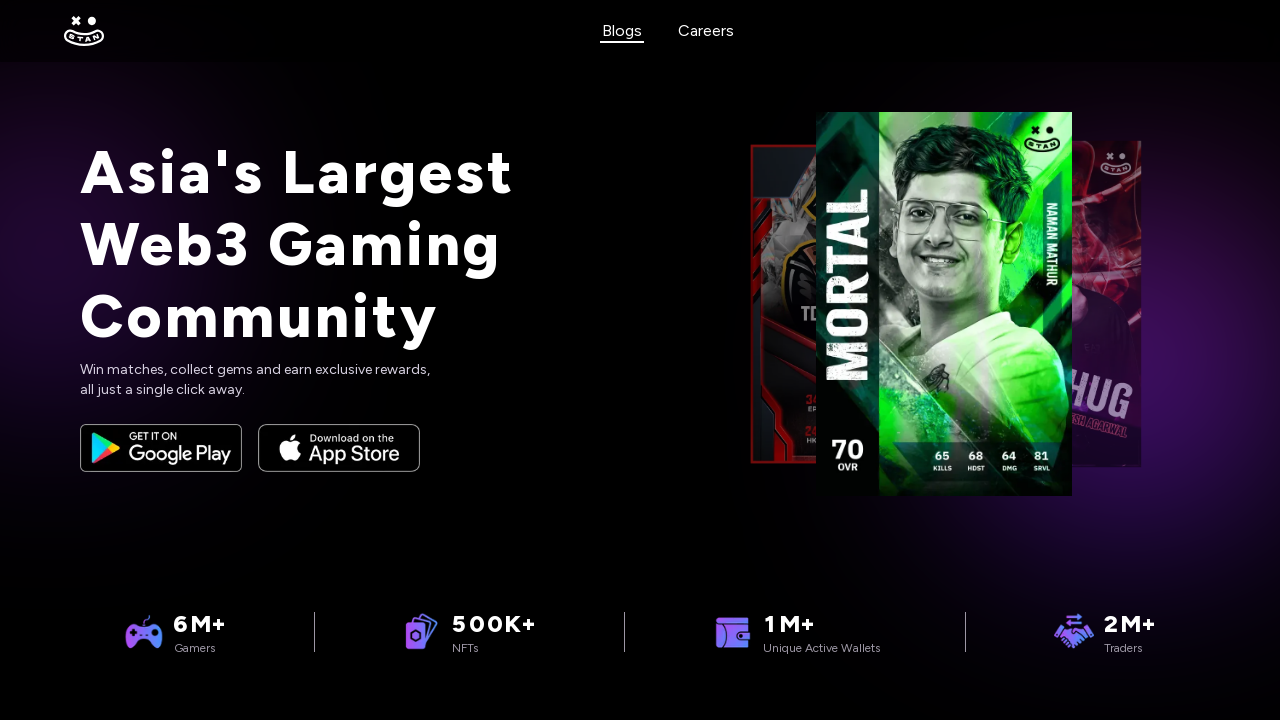

Closed blogs tab and switched back to original page
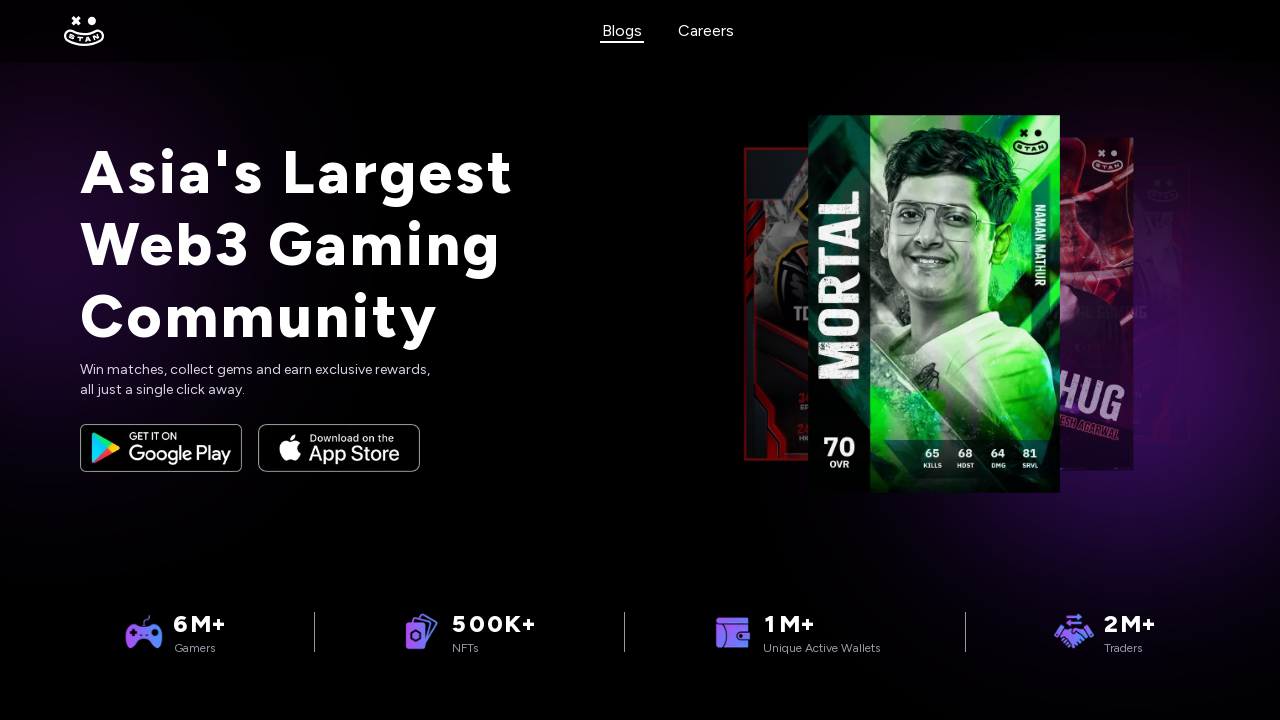

Clicked Careers link and new tab opened at (706, 31) on section > div > a:nth-child(2)
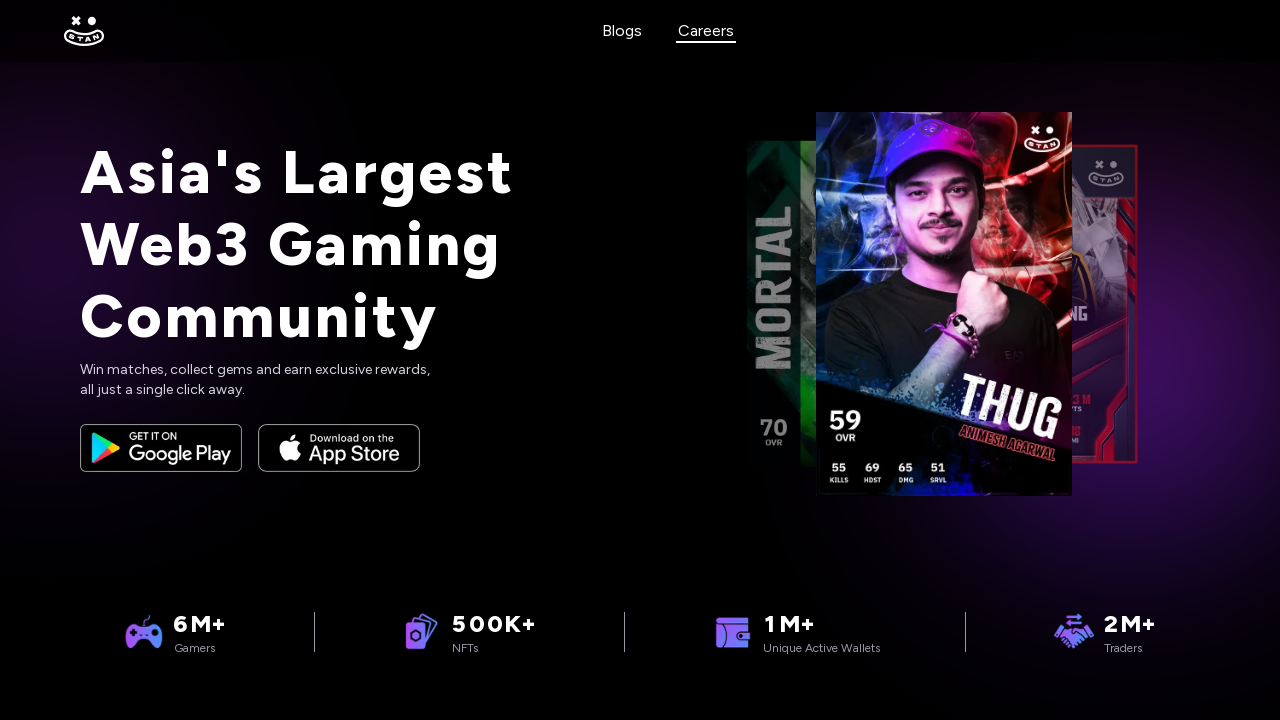

Careers page loaded successfully
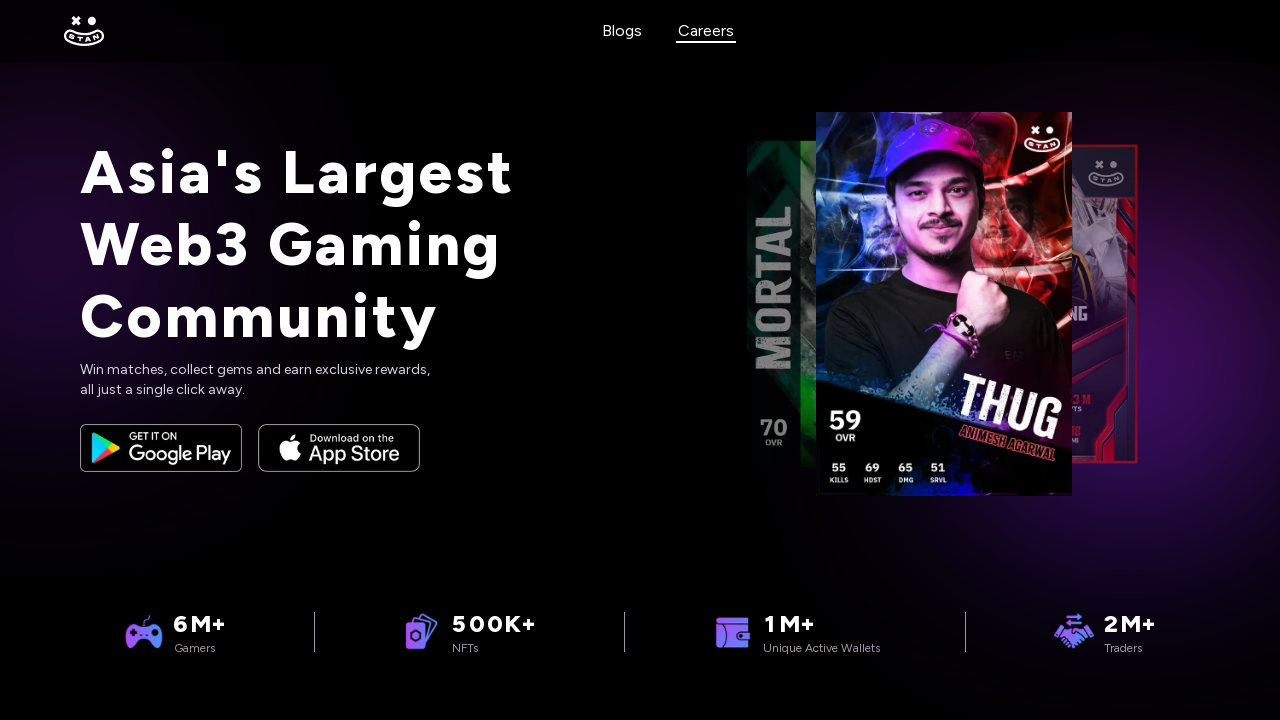

Verified careers URL: https://getstanapp.notion.site/Join-us-in-building-the-next-gen-Fan-engagement-platform-Stan-8dbf1aa241904fcb9bb30915ce468279
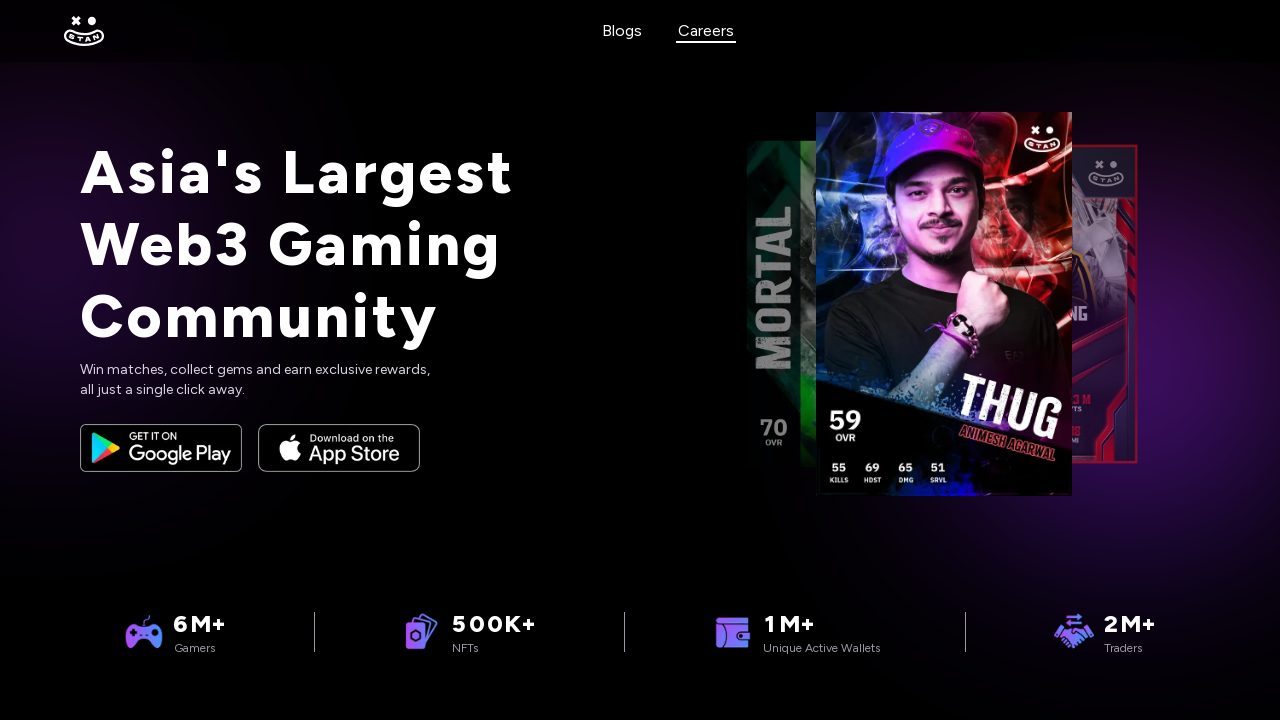

Closed careers tab
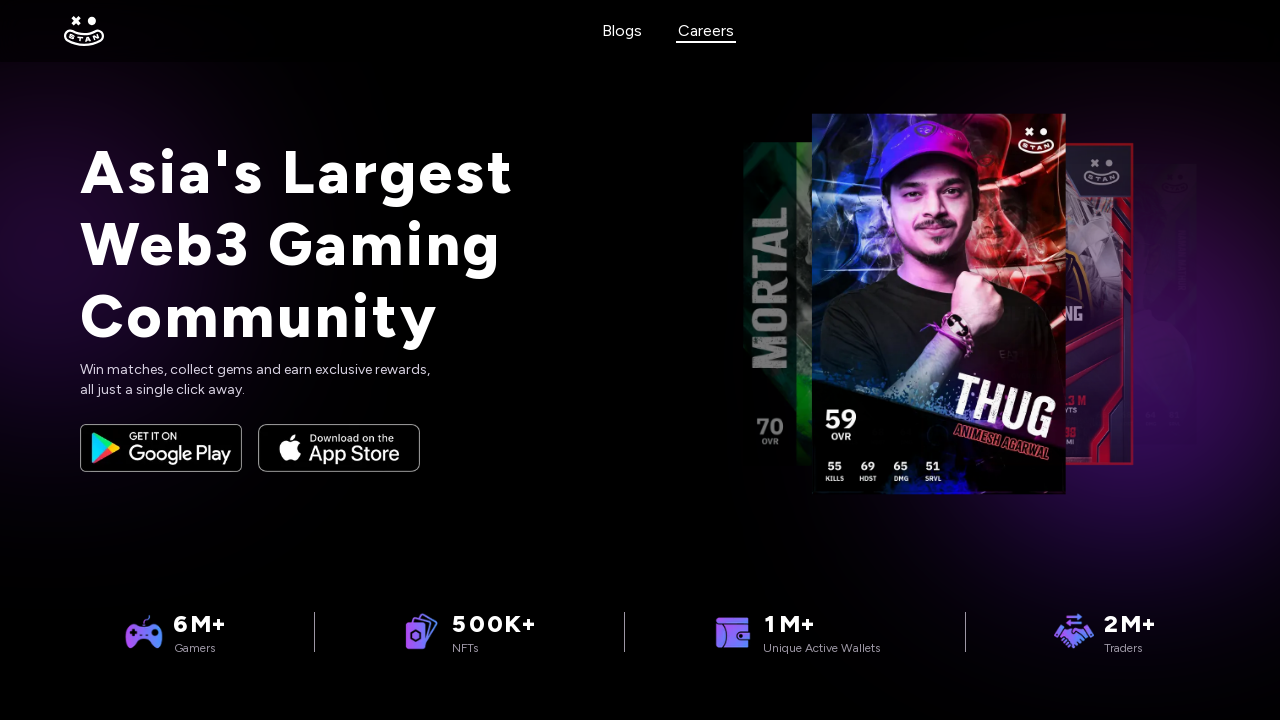

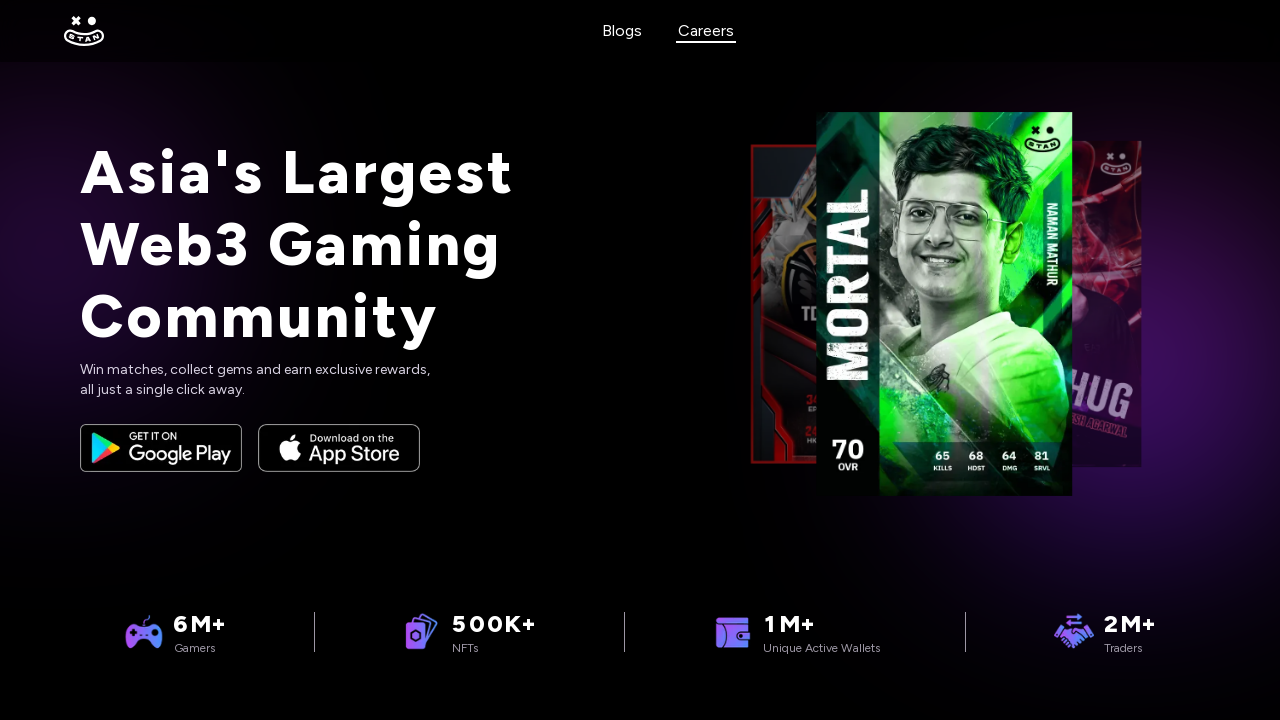